Tests AJAX loading panel functionality by clicking on a calendar date and waiting for the loading panel to disappear

Starting URL: https://demos.telerik.com/aspnet-ajax/ajaxloadingpanel/functionality/explicit-show-hide/defaultcs.aspx

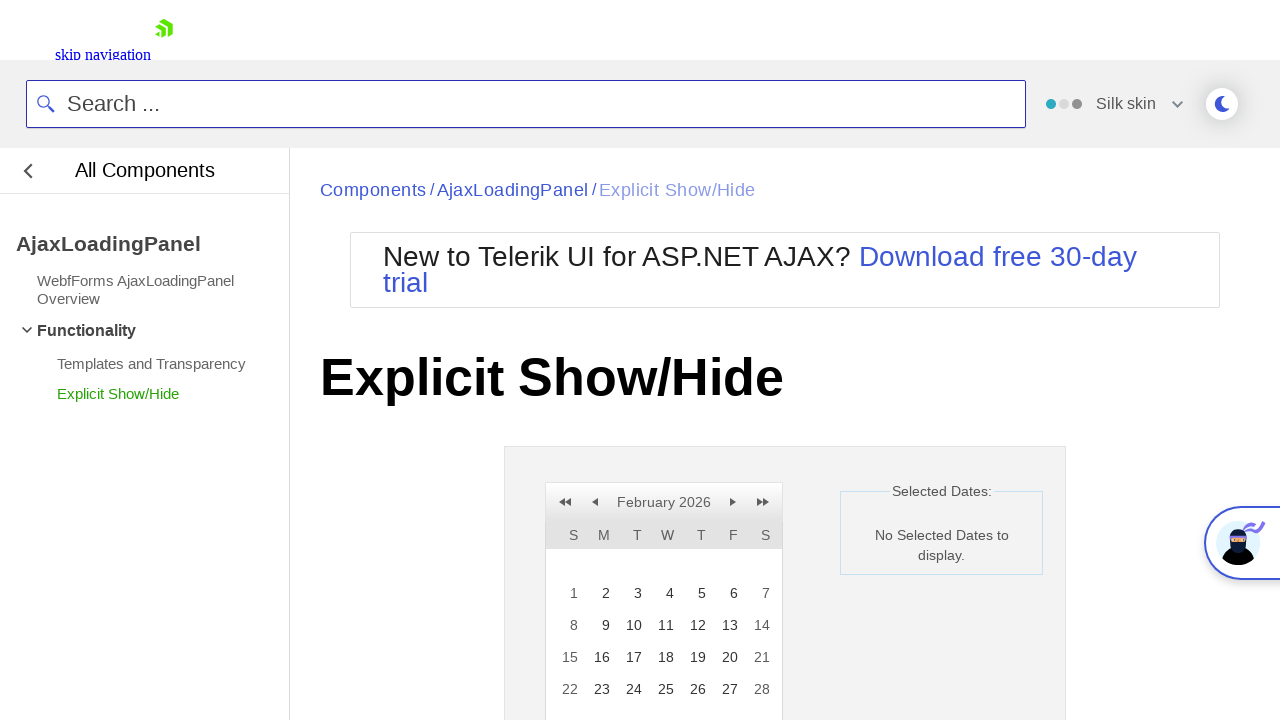

Navigated to AJAX Loading Panel demo page
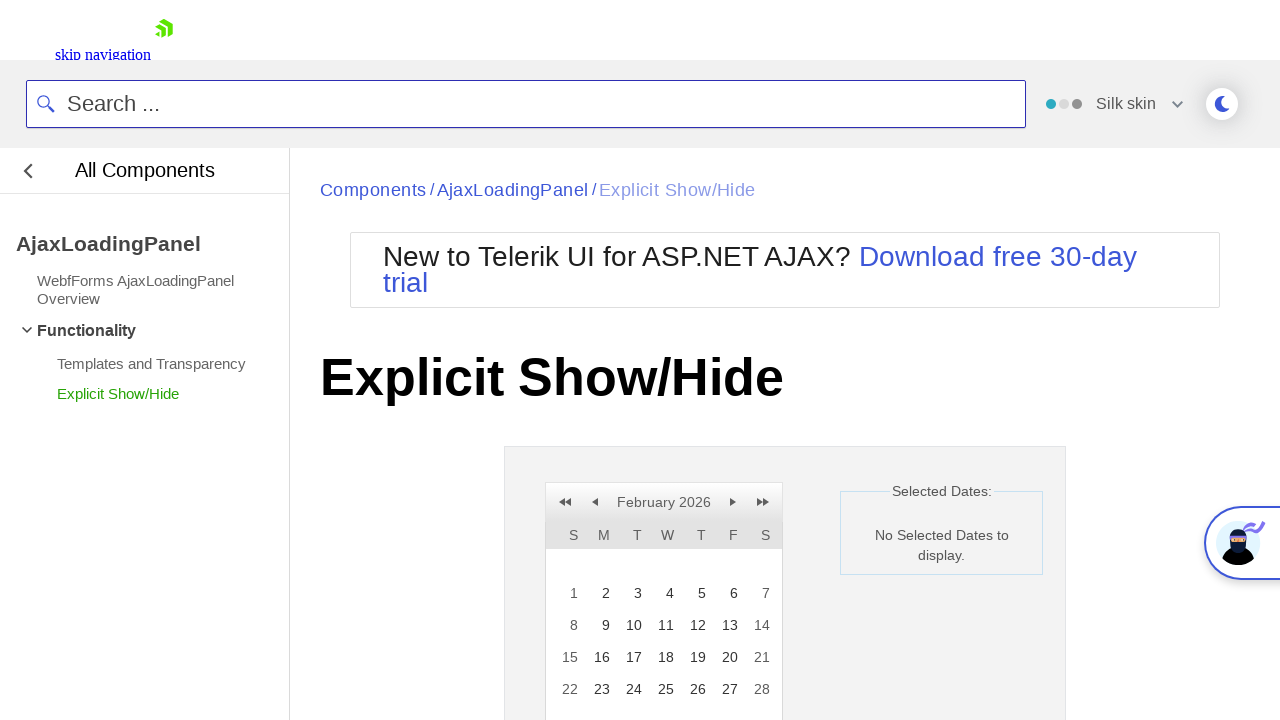

Clicked on date 14 in the calendar at (760, 625) on xpath=//a[(text()='14')]
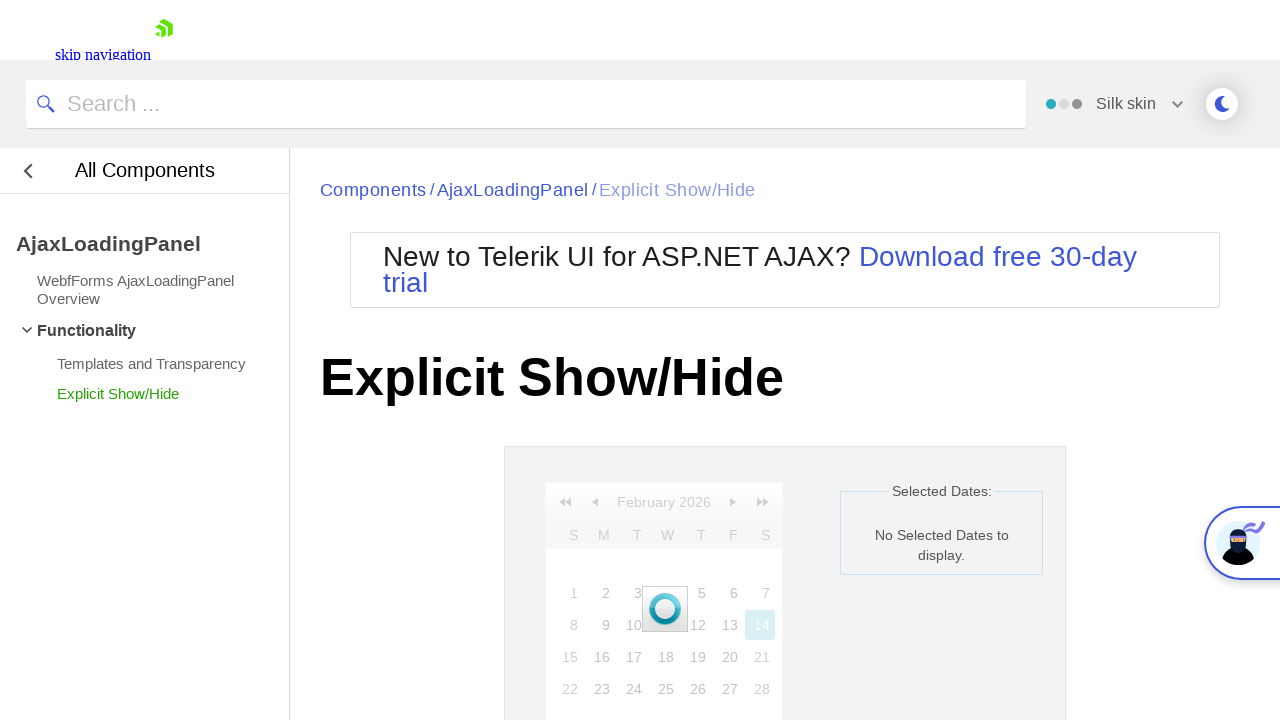

AJAX loading panel disappeared after calendar date selection
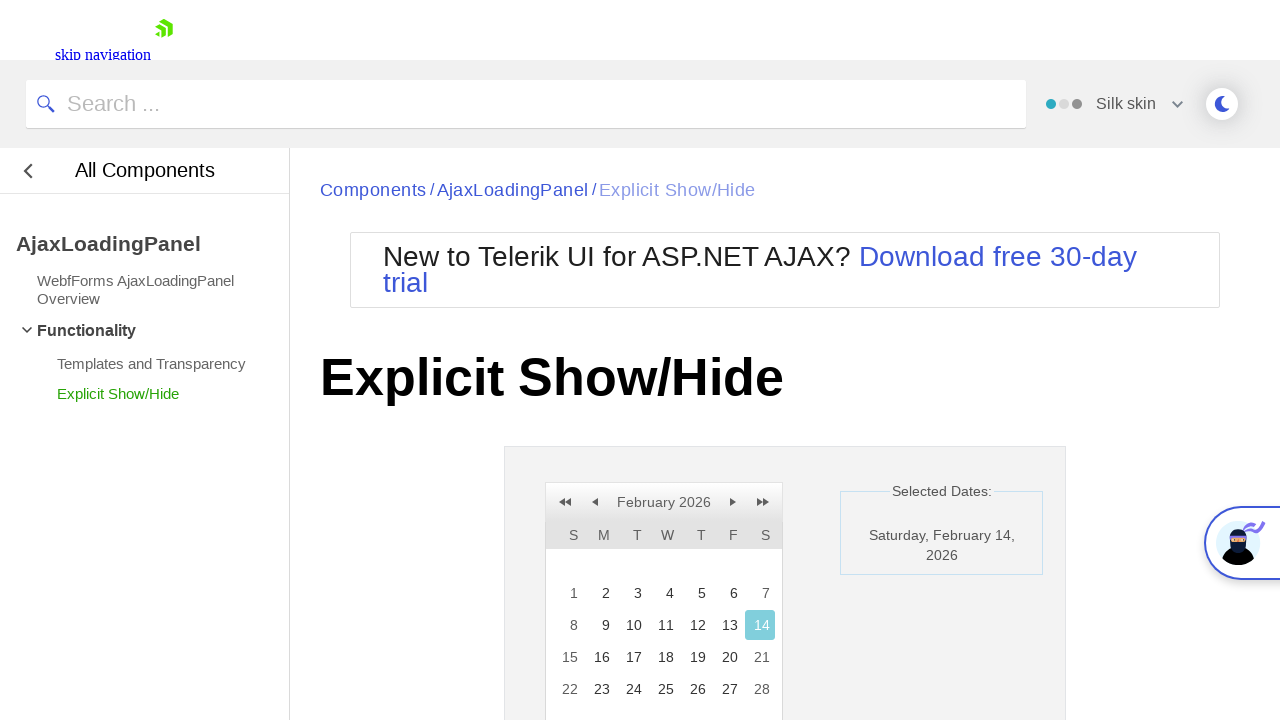

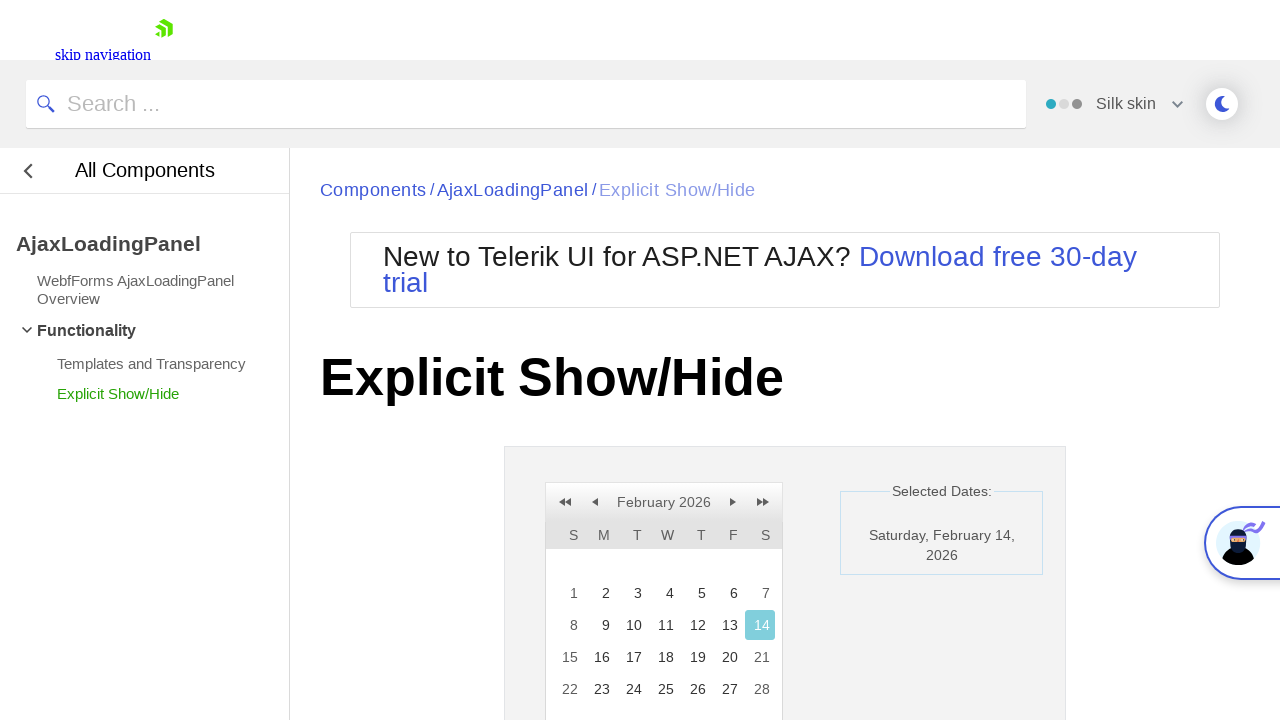